Tests form input and navigation using JavaScript execution, fills a name field, clicks shop button, and scrolls to bottom of page

Starting URL: https://rahulshettyacademy.com/angularpractice/

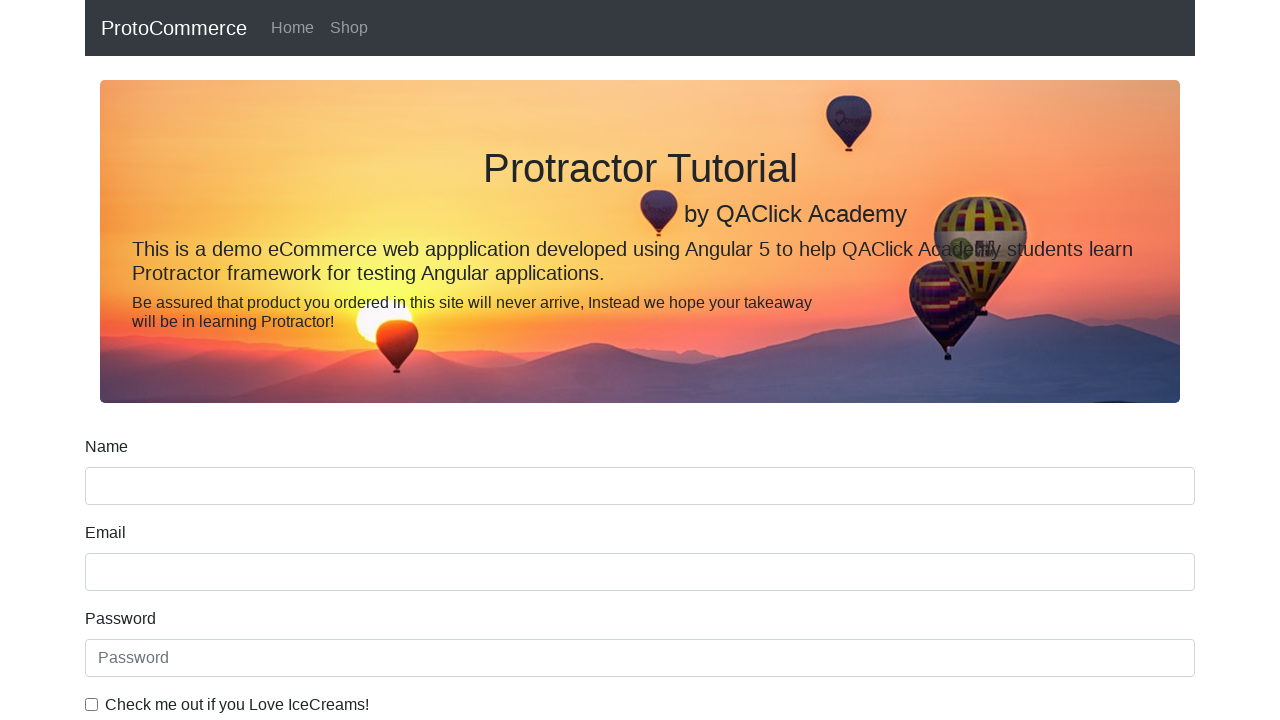

Filled name field with 'Hello there' on input[name='name']
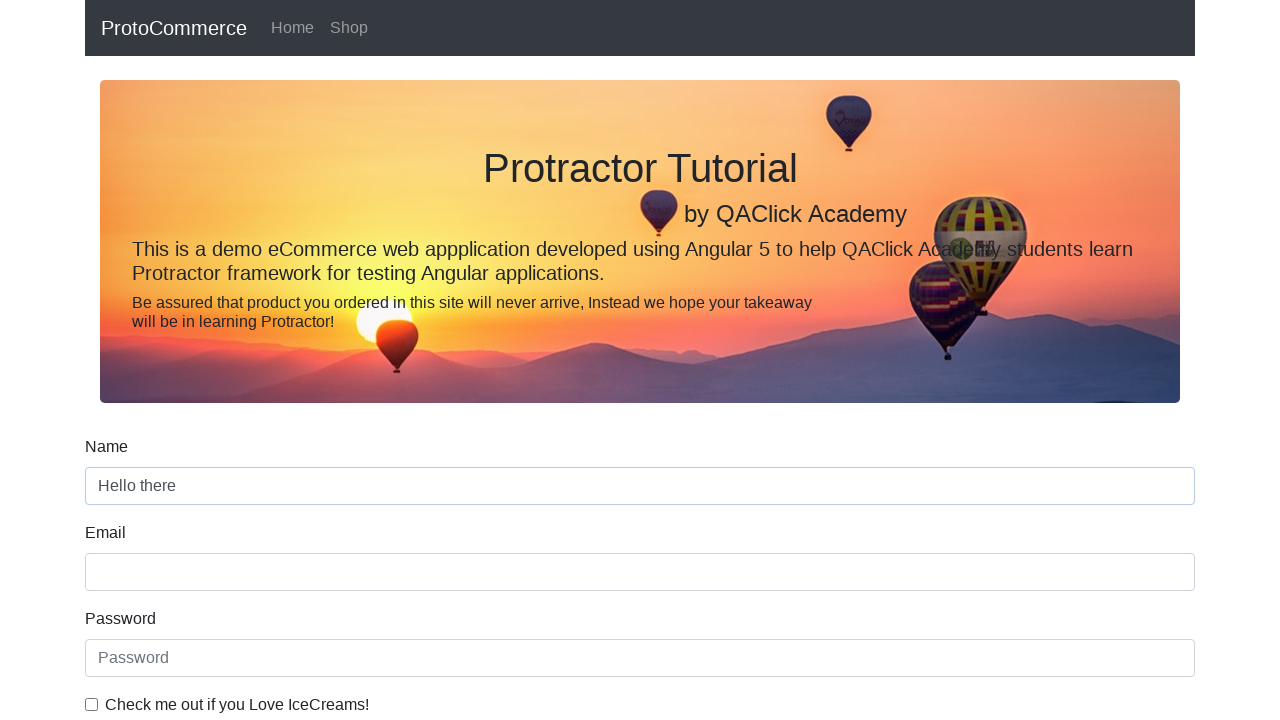

Clicked Shop button using JavaScript executor
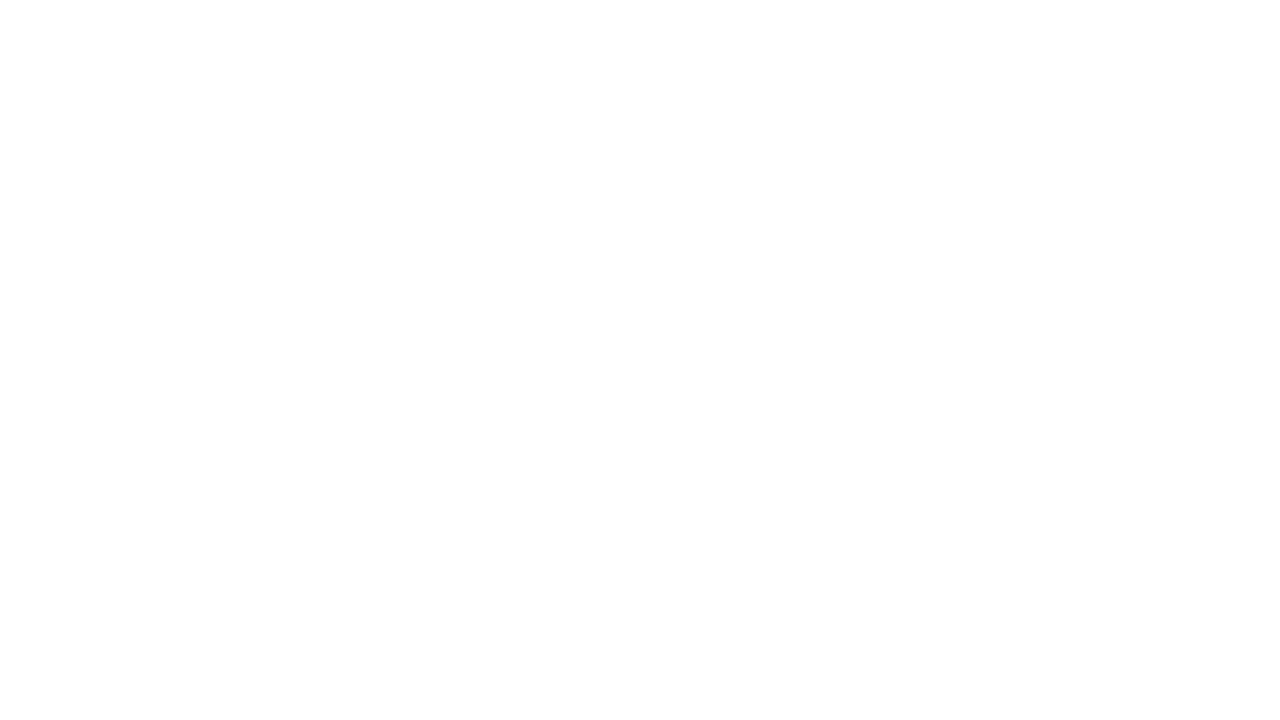

Scrolled to bottom of page
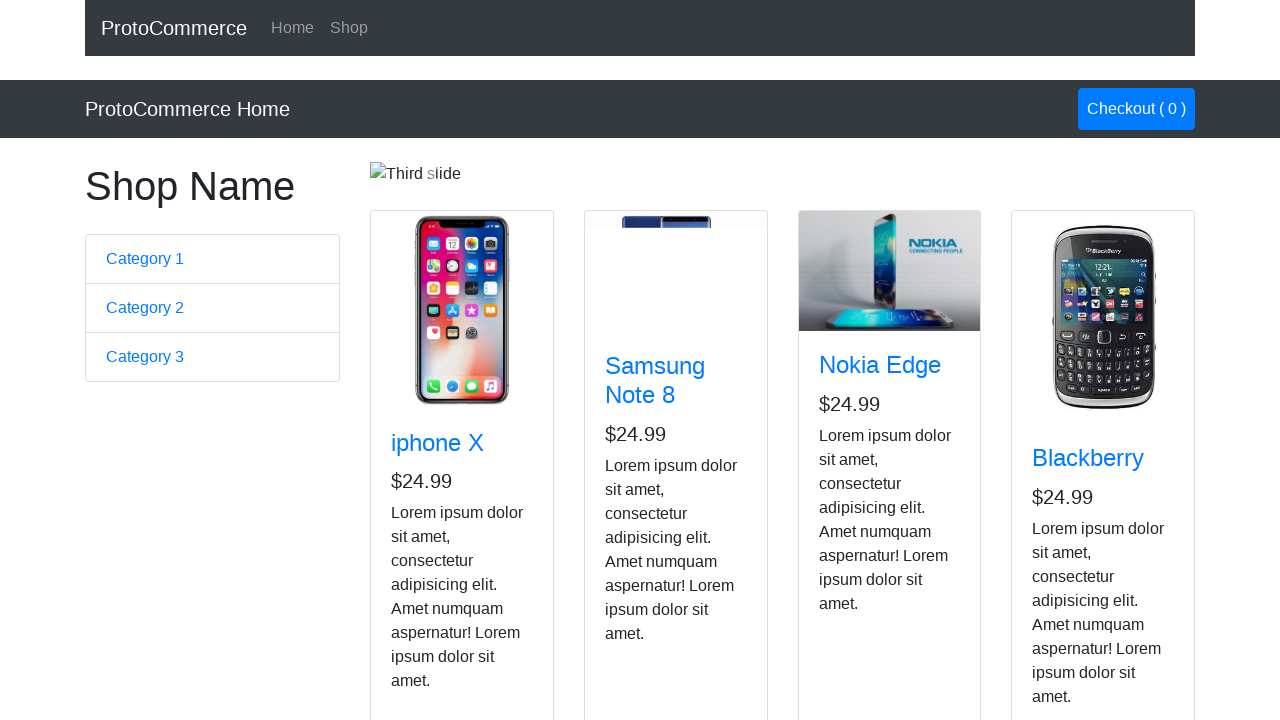

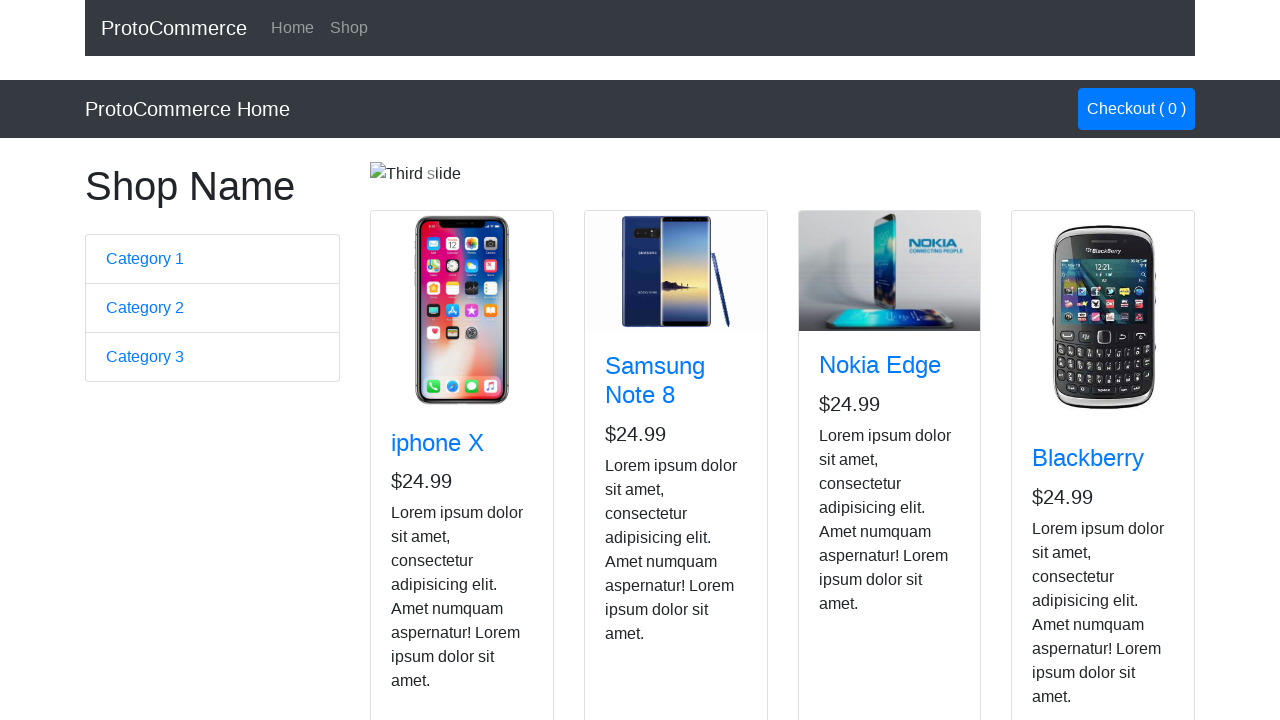